Tests that the toggle all checkbox updates state when individual items are completed or cleared.

Starting URL: https://demo.playwright.dev/todomvc

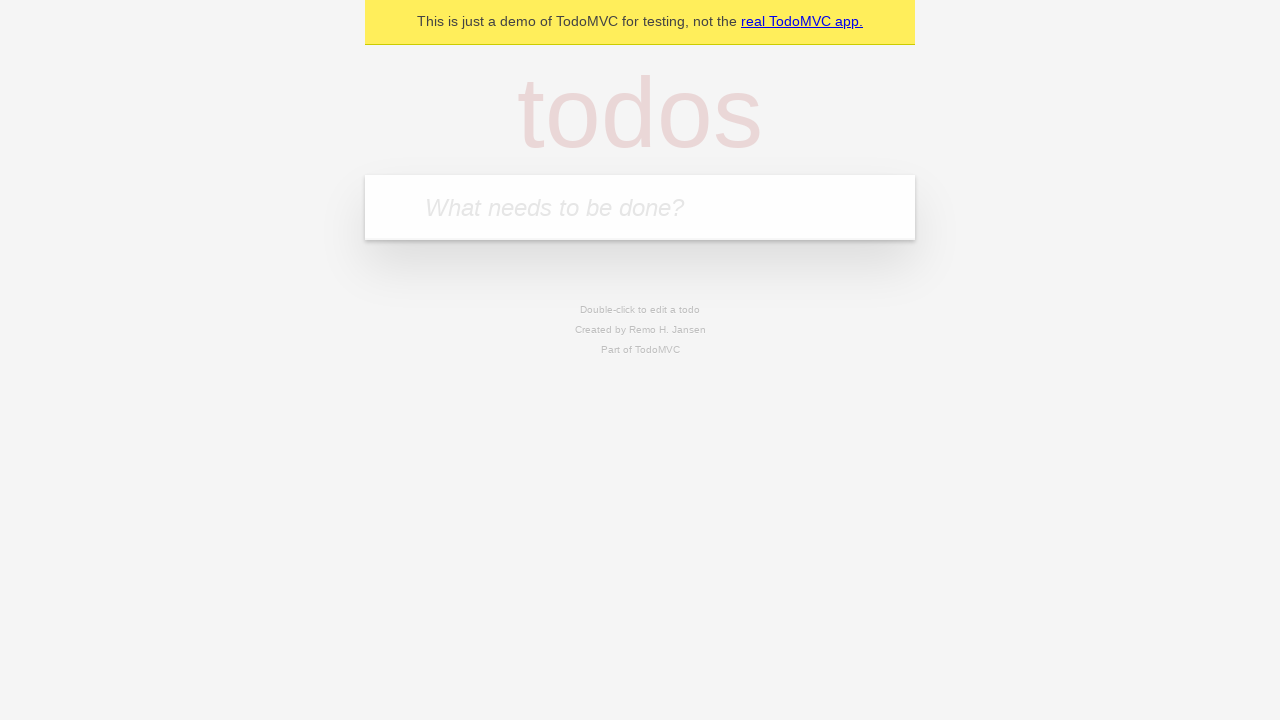

Filled todo input with 'buy some cheese' on internal:attr=[placeholder="What needs to be done?"i]
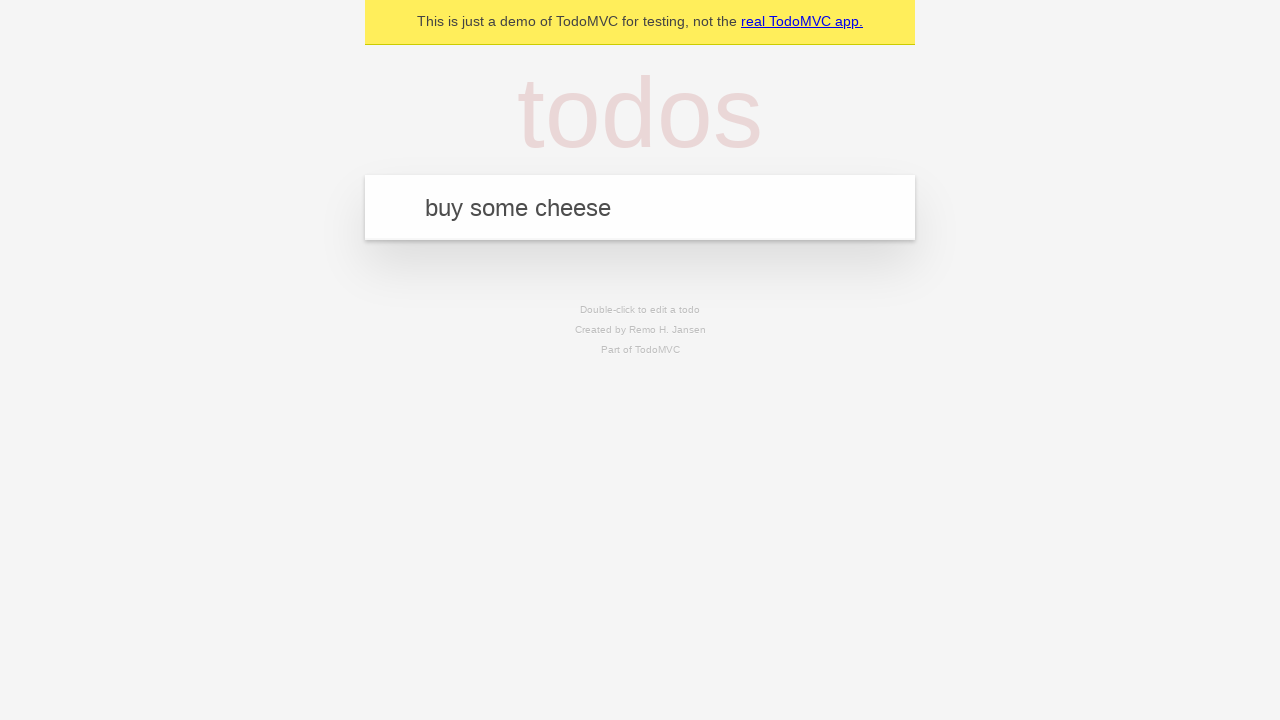

Pressed Enter to create first todo item on internal:attr=[placeholder="What needs to be done?"i]
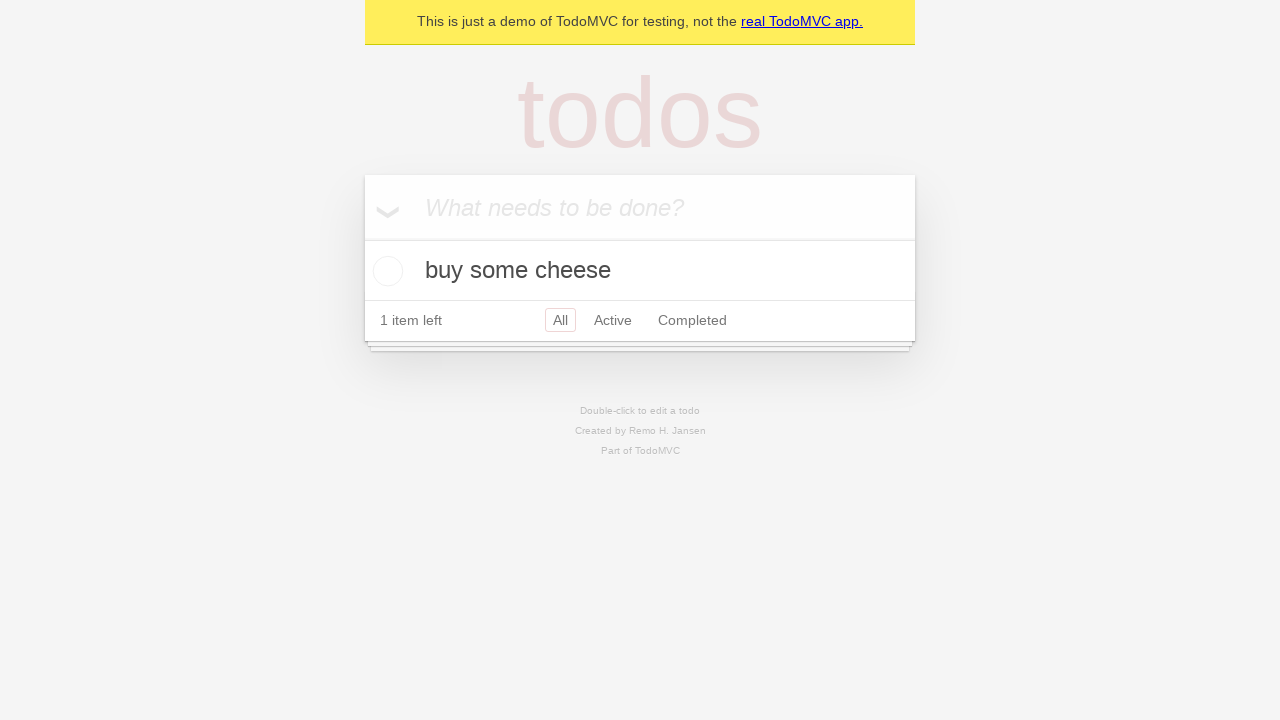

Filled todo input with 'feed the cat' on internal:attr=[placeholder="What needs to be done?"i]
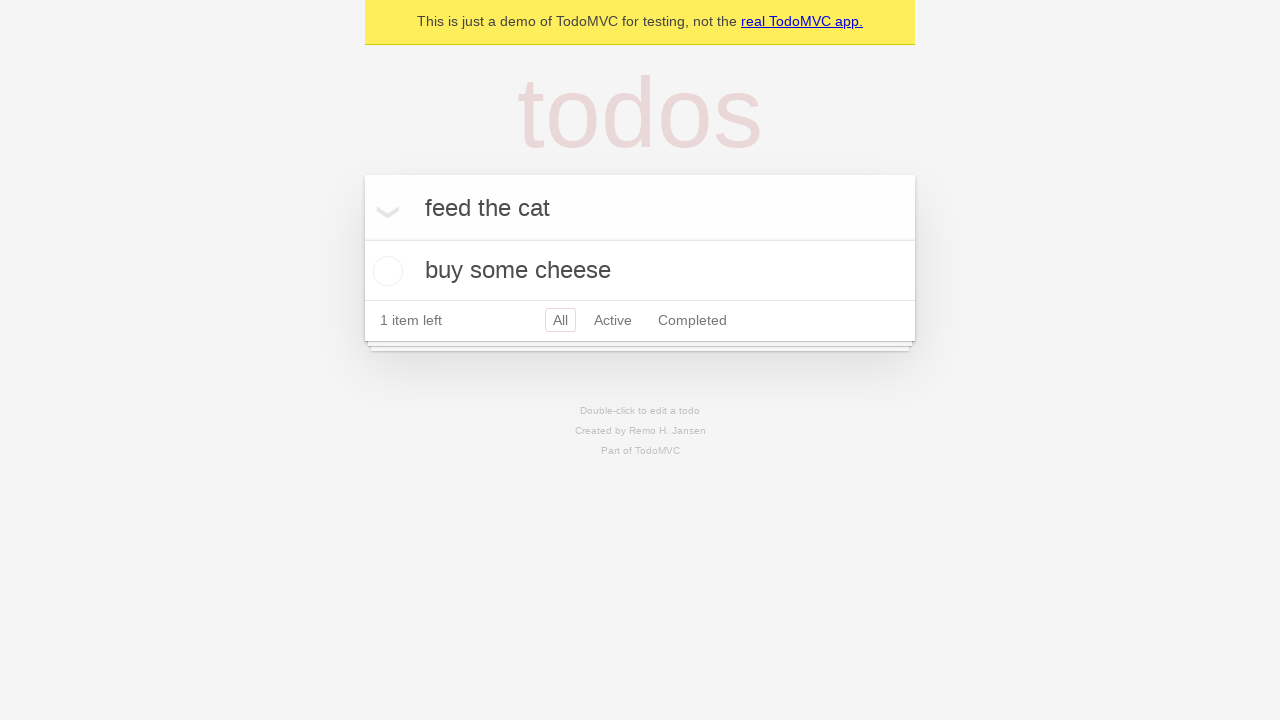

Pressed Enter to create second todo item on internal:attr=[placeholder="What needs to be done?"i]
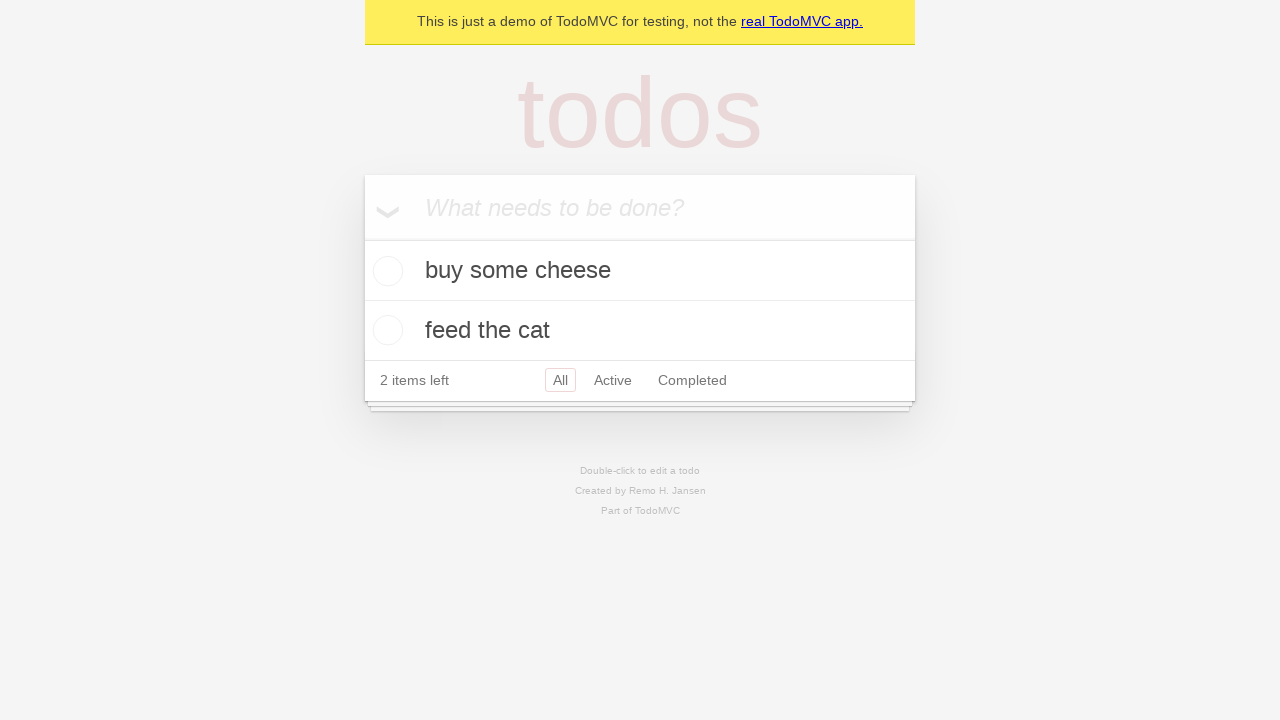

Filled todo input with 'book a doctors appointment' on internal:attr=[placeholder="What needs to be done?"i]
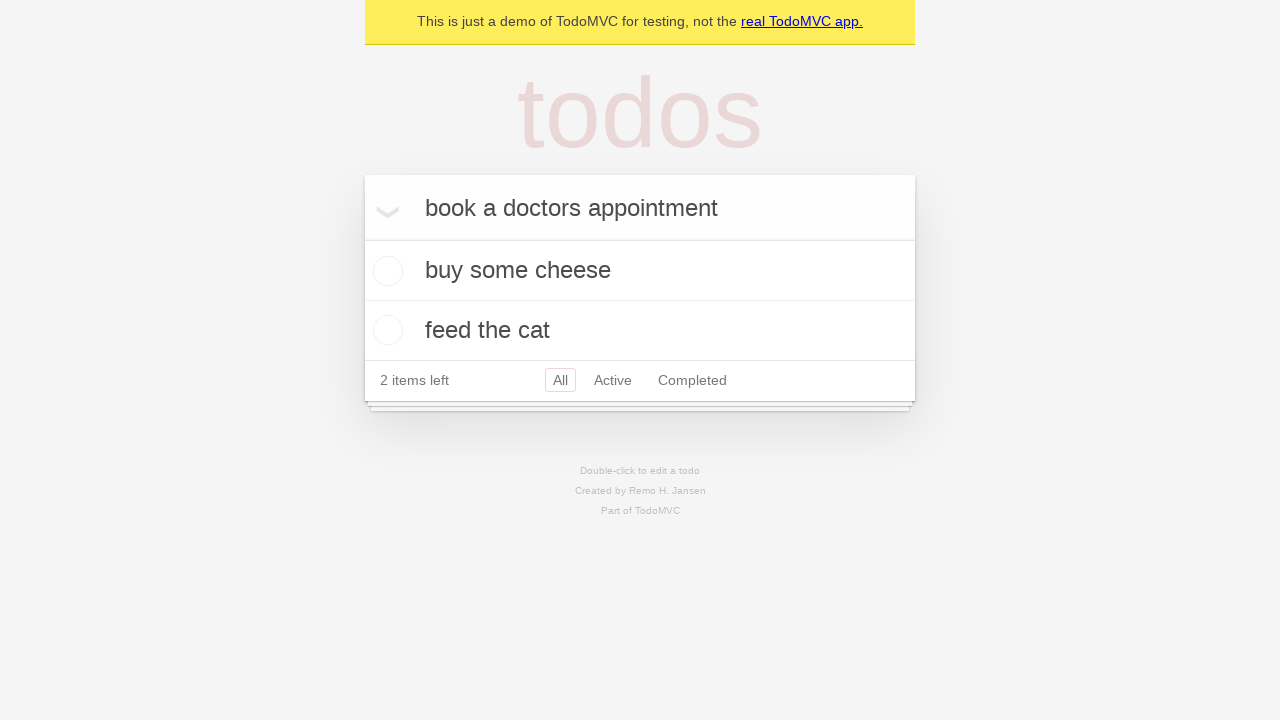

Pressed Enter to create third todo item on internal:attr=[placeholder="What needs to be done?"i]
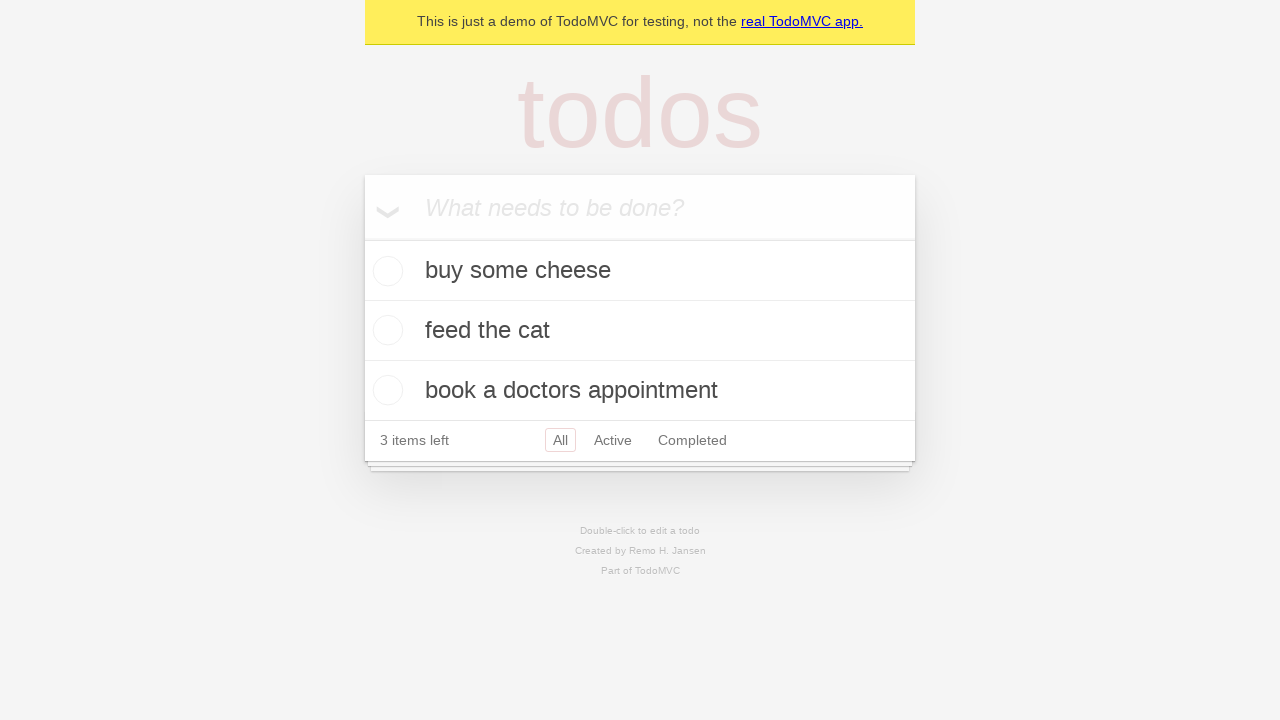

Checked 'Mark all as complete' toggle to complete all todo items at (362, 238) on internal:label="Mark all as complete"i
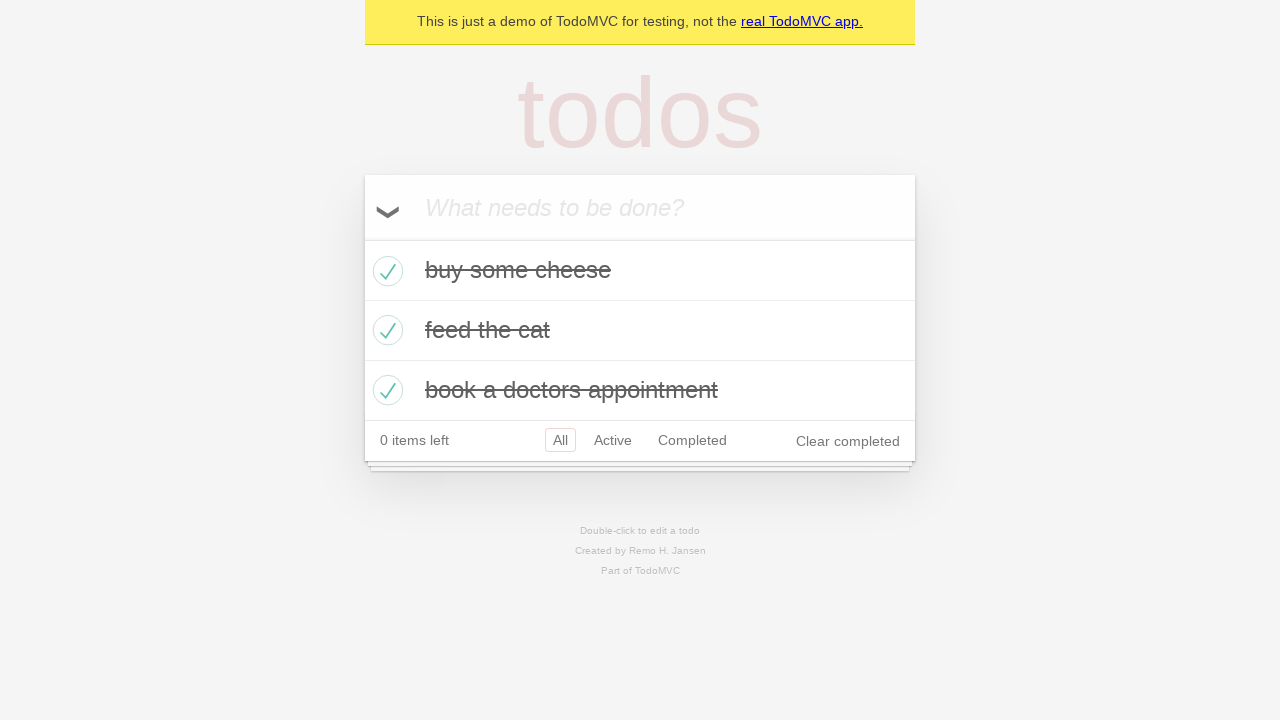

Unchecked checkbox for first todo item at (385, 271) on internal:testid=[data-testid="todo-item"s] >> nth=0 >> internal:role=checkbox
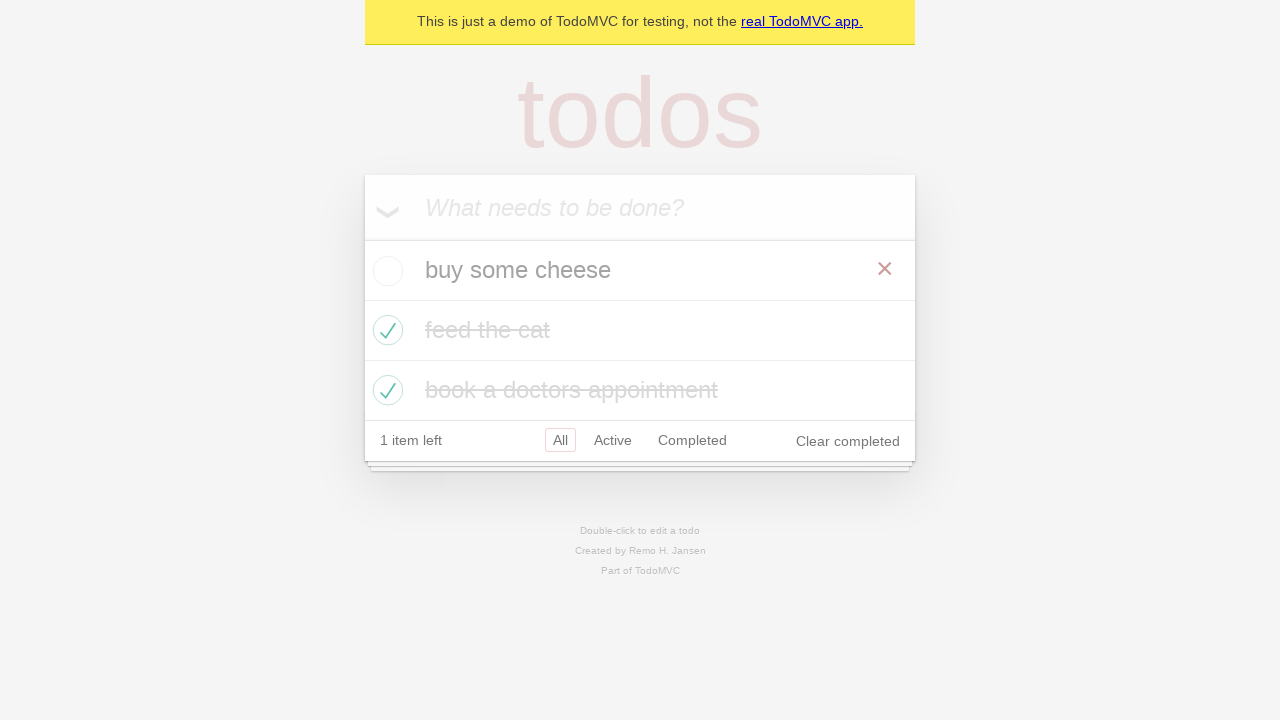

Checked checkbox for first todo item again at (385, 271) on internal:testid=[data-testid="todo-item"s] >> nth=0 >> internal:role=checkbox
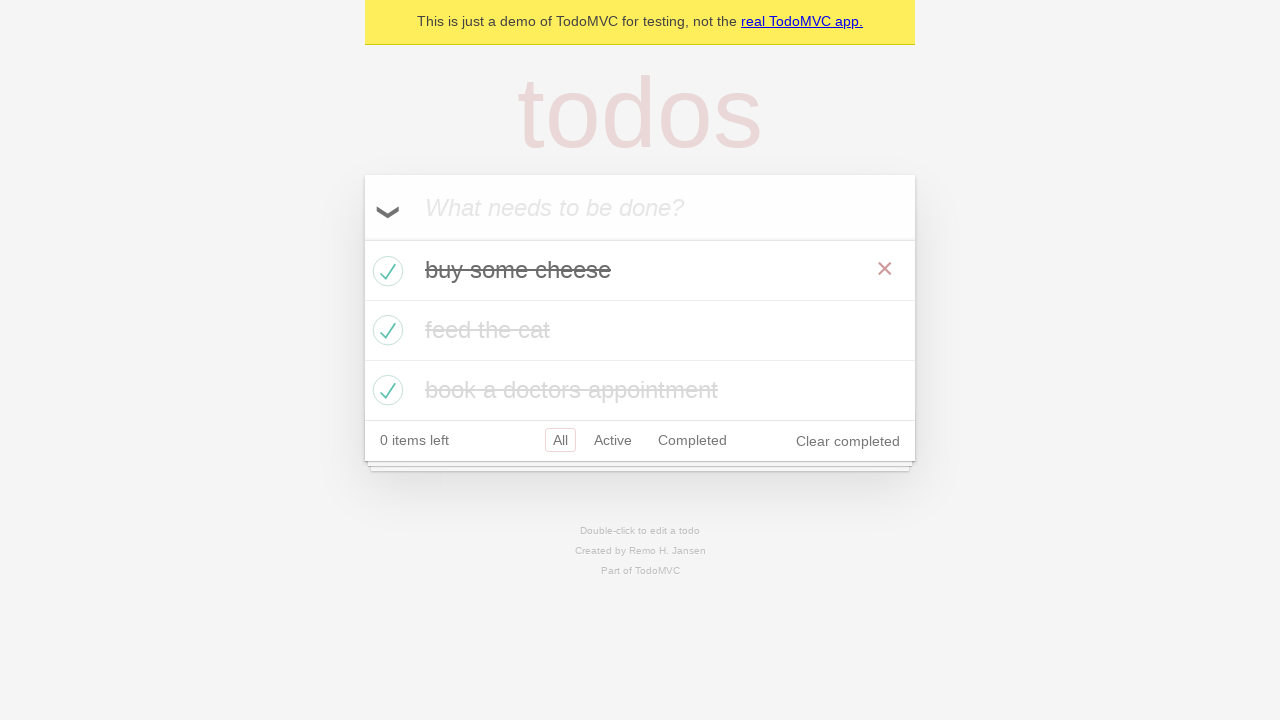

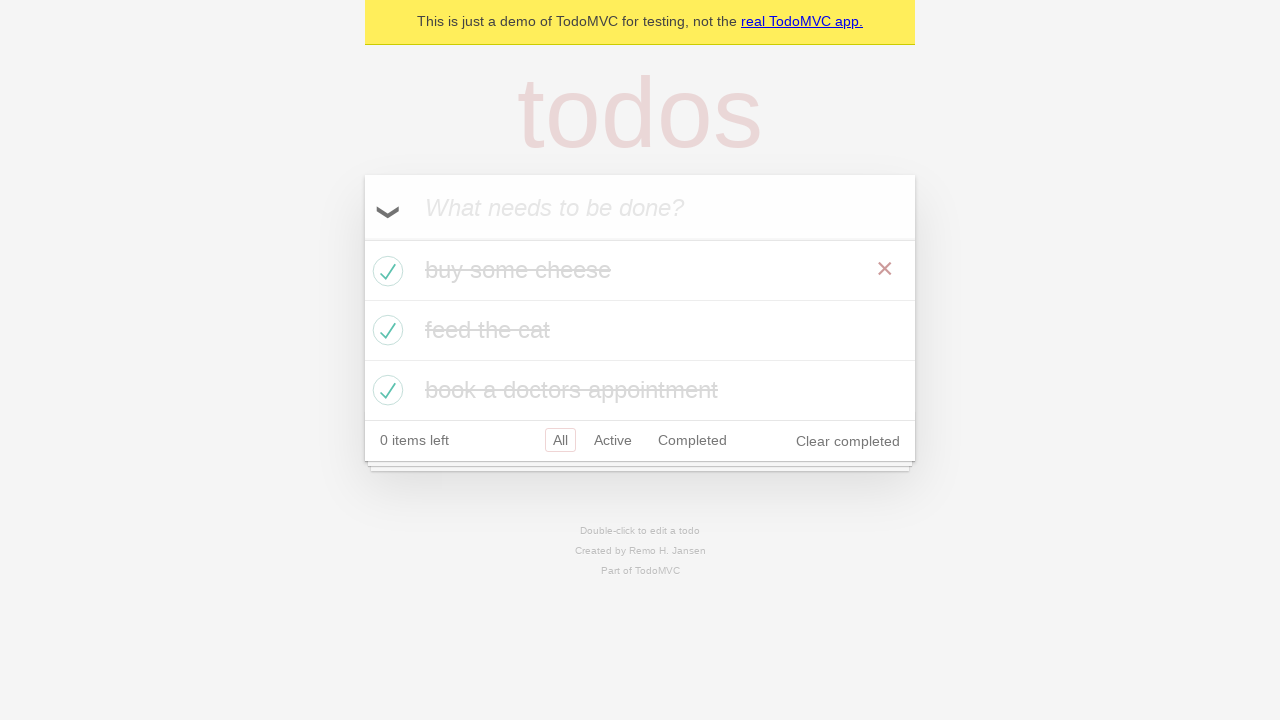